Opens the noon staging website, maximizes the browser window, and waits for the page to load before closing.

Starting URL: https://www.noonstg.com

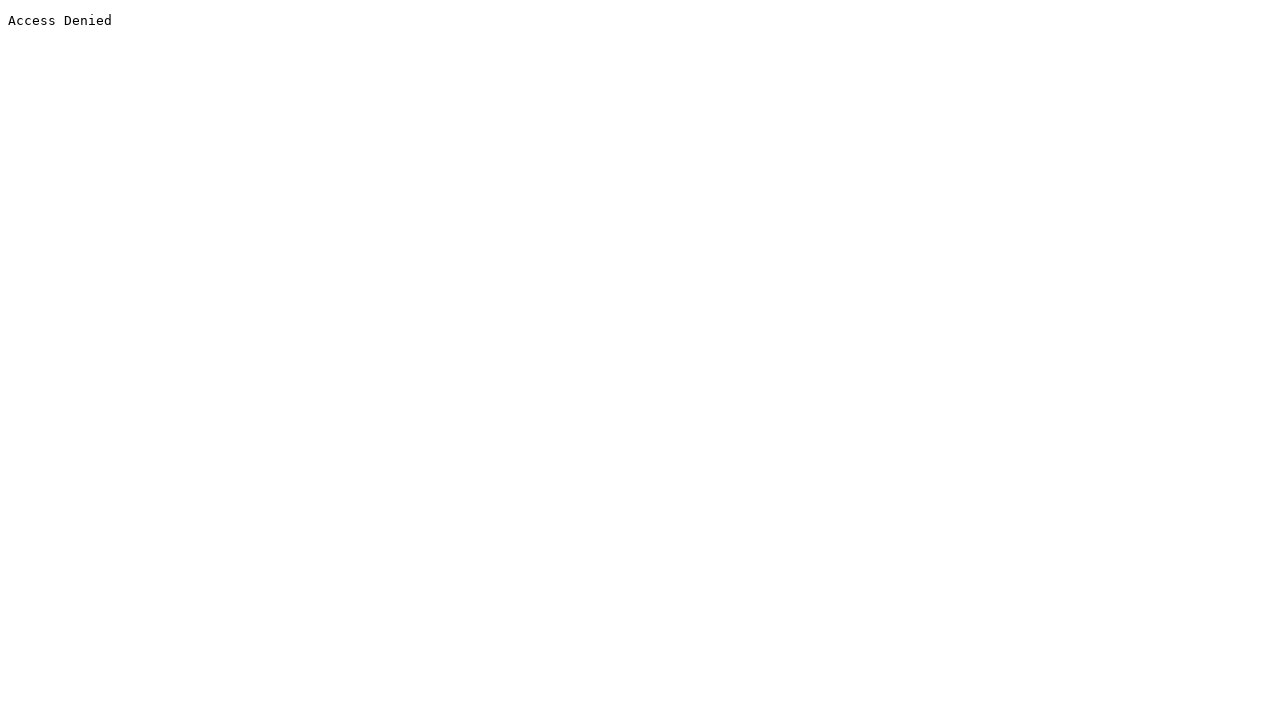

Set viewport size to 1920x1080 to maximize browser window
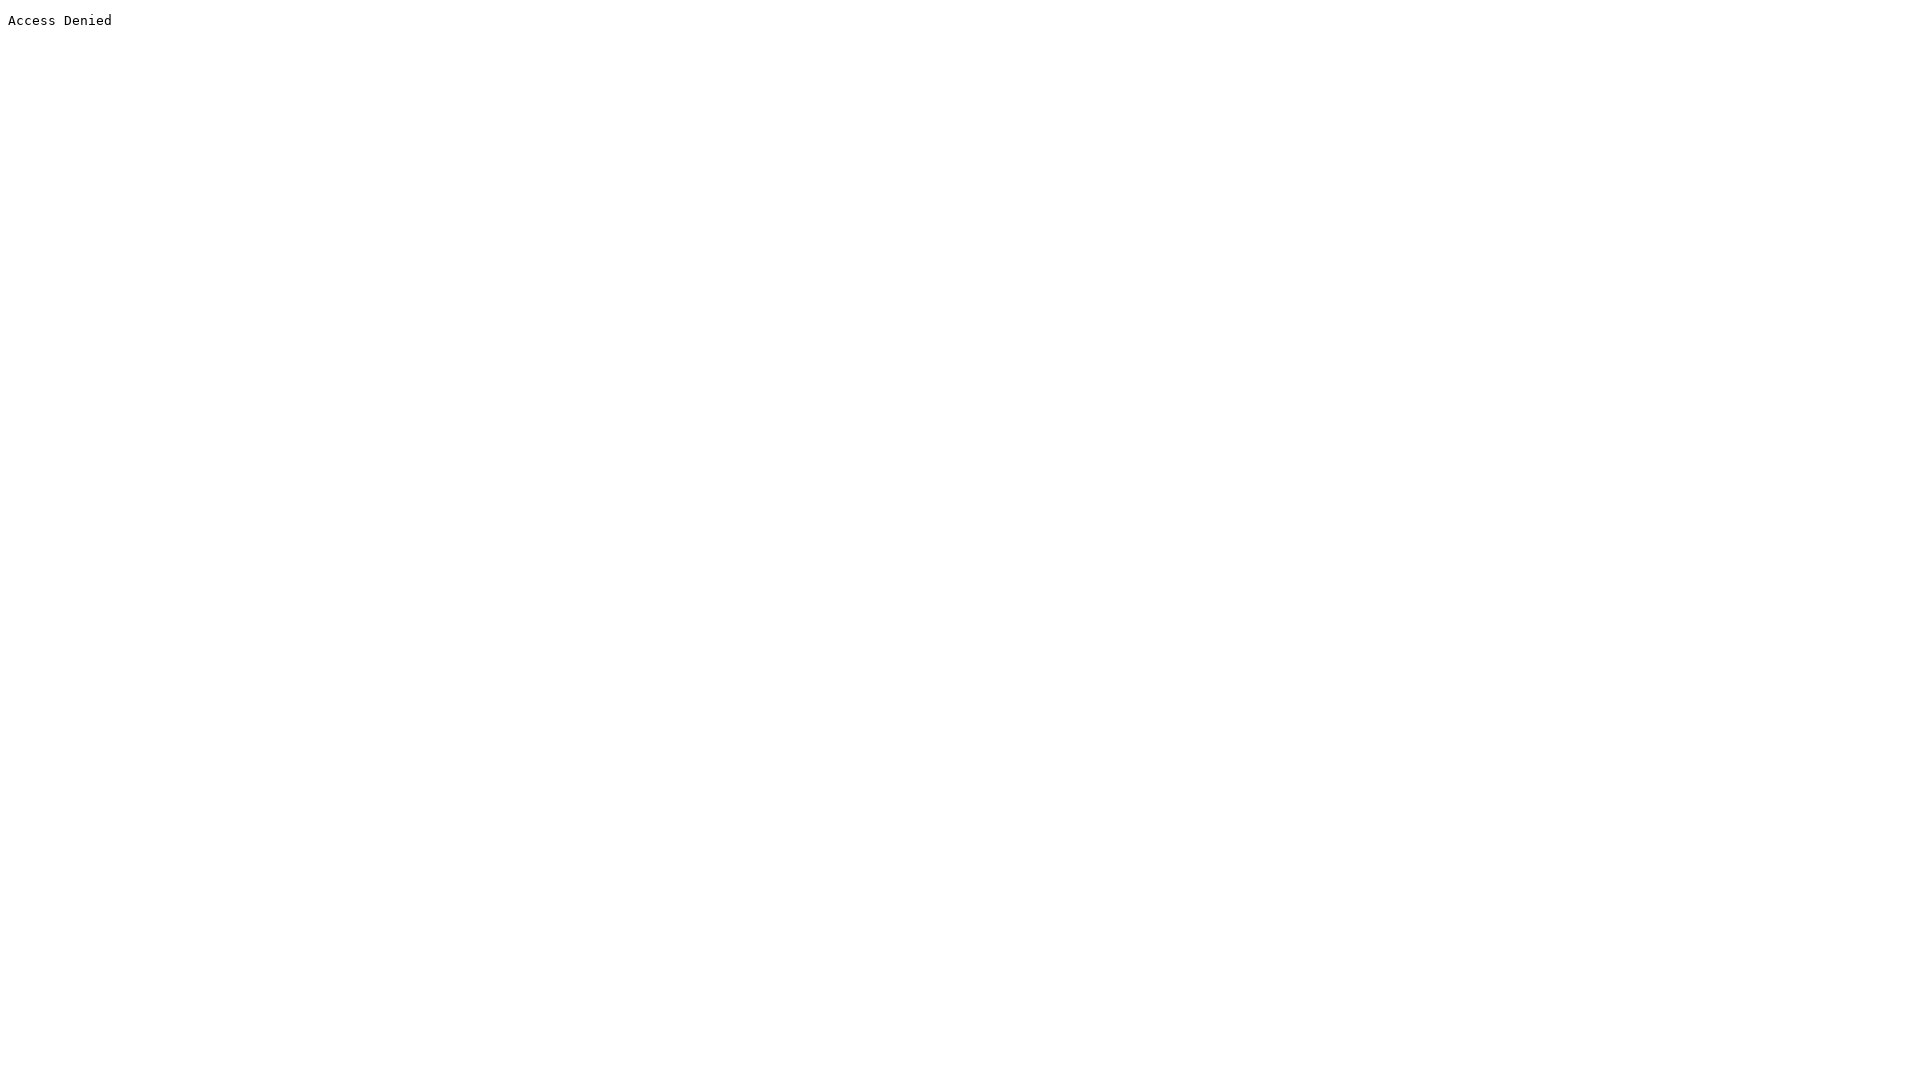

Waited for page to reach networkidle load state
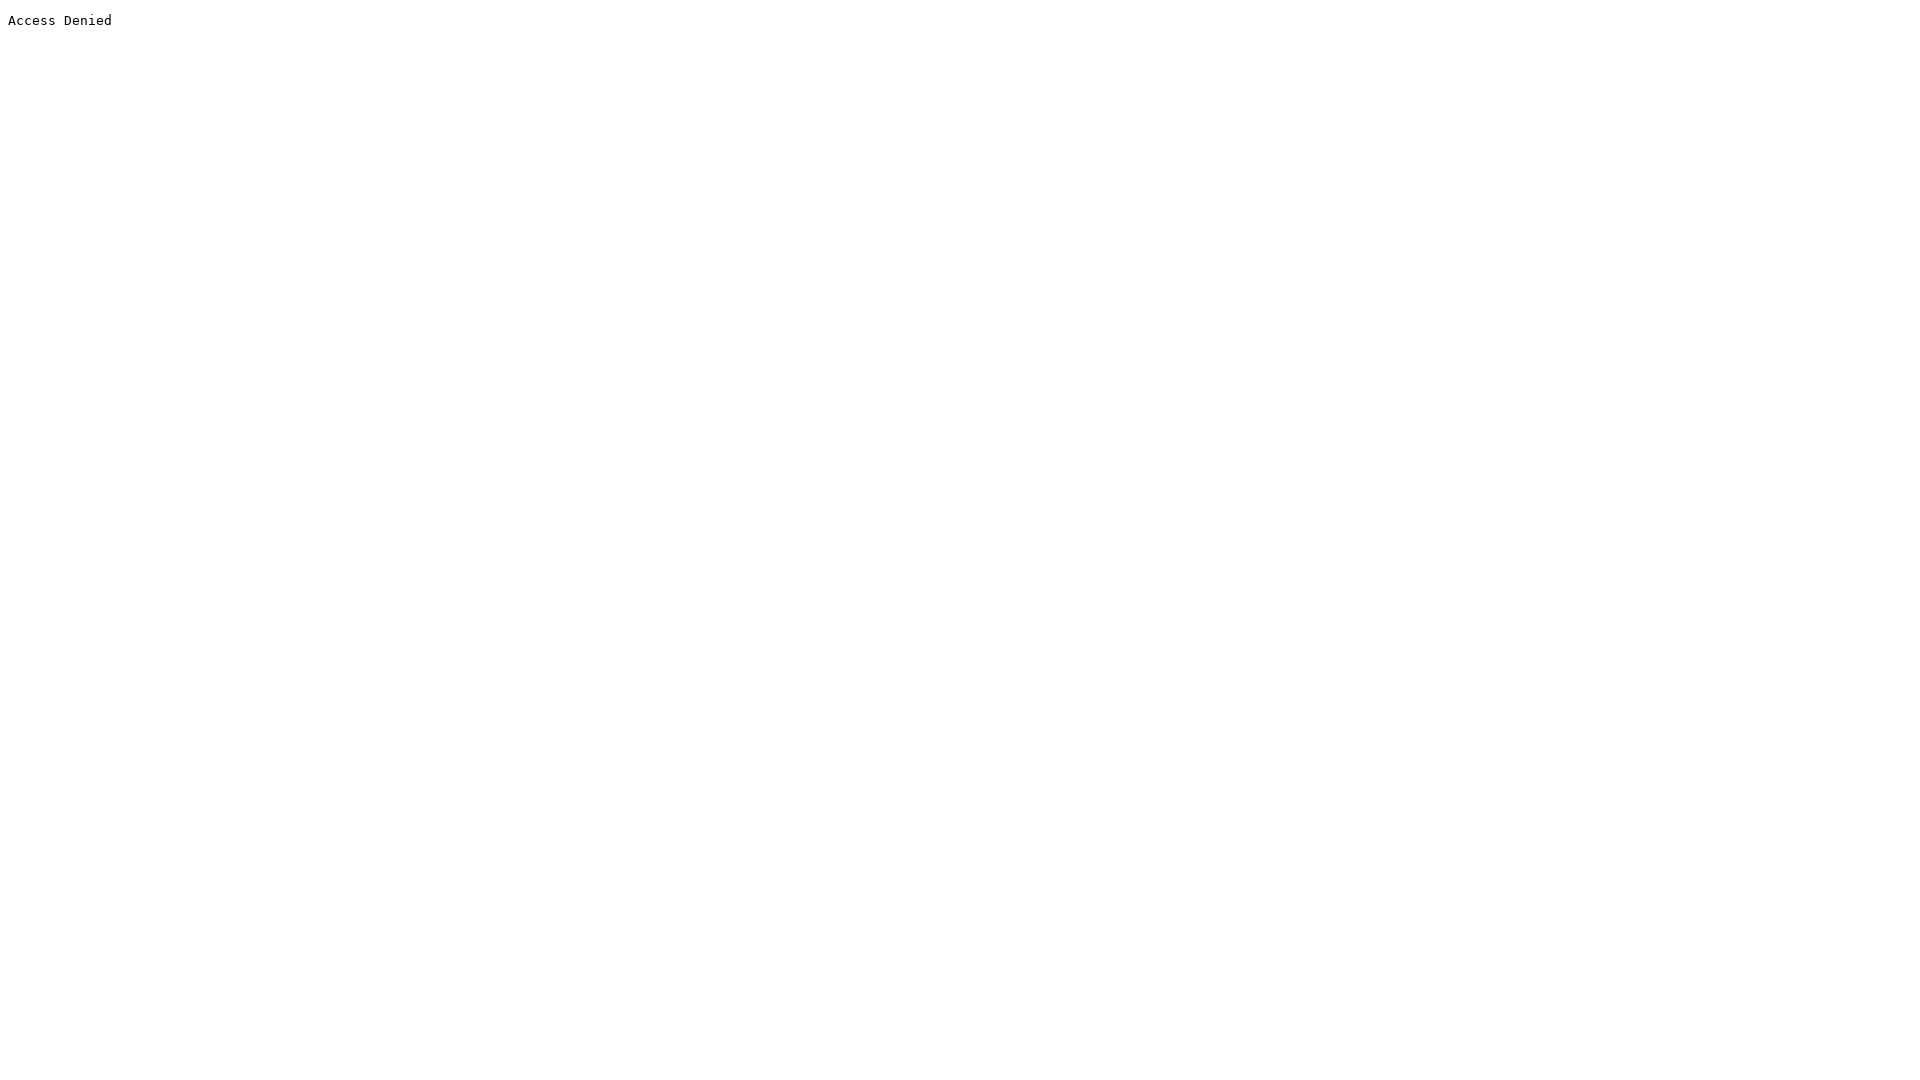

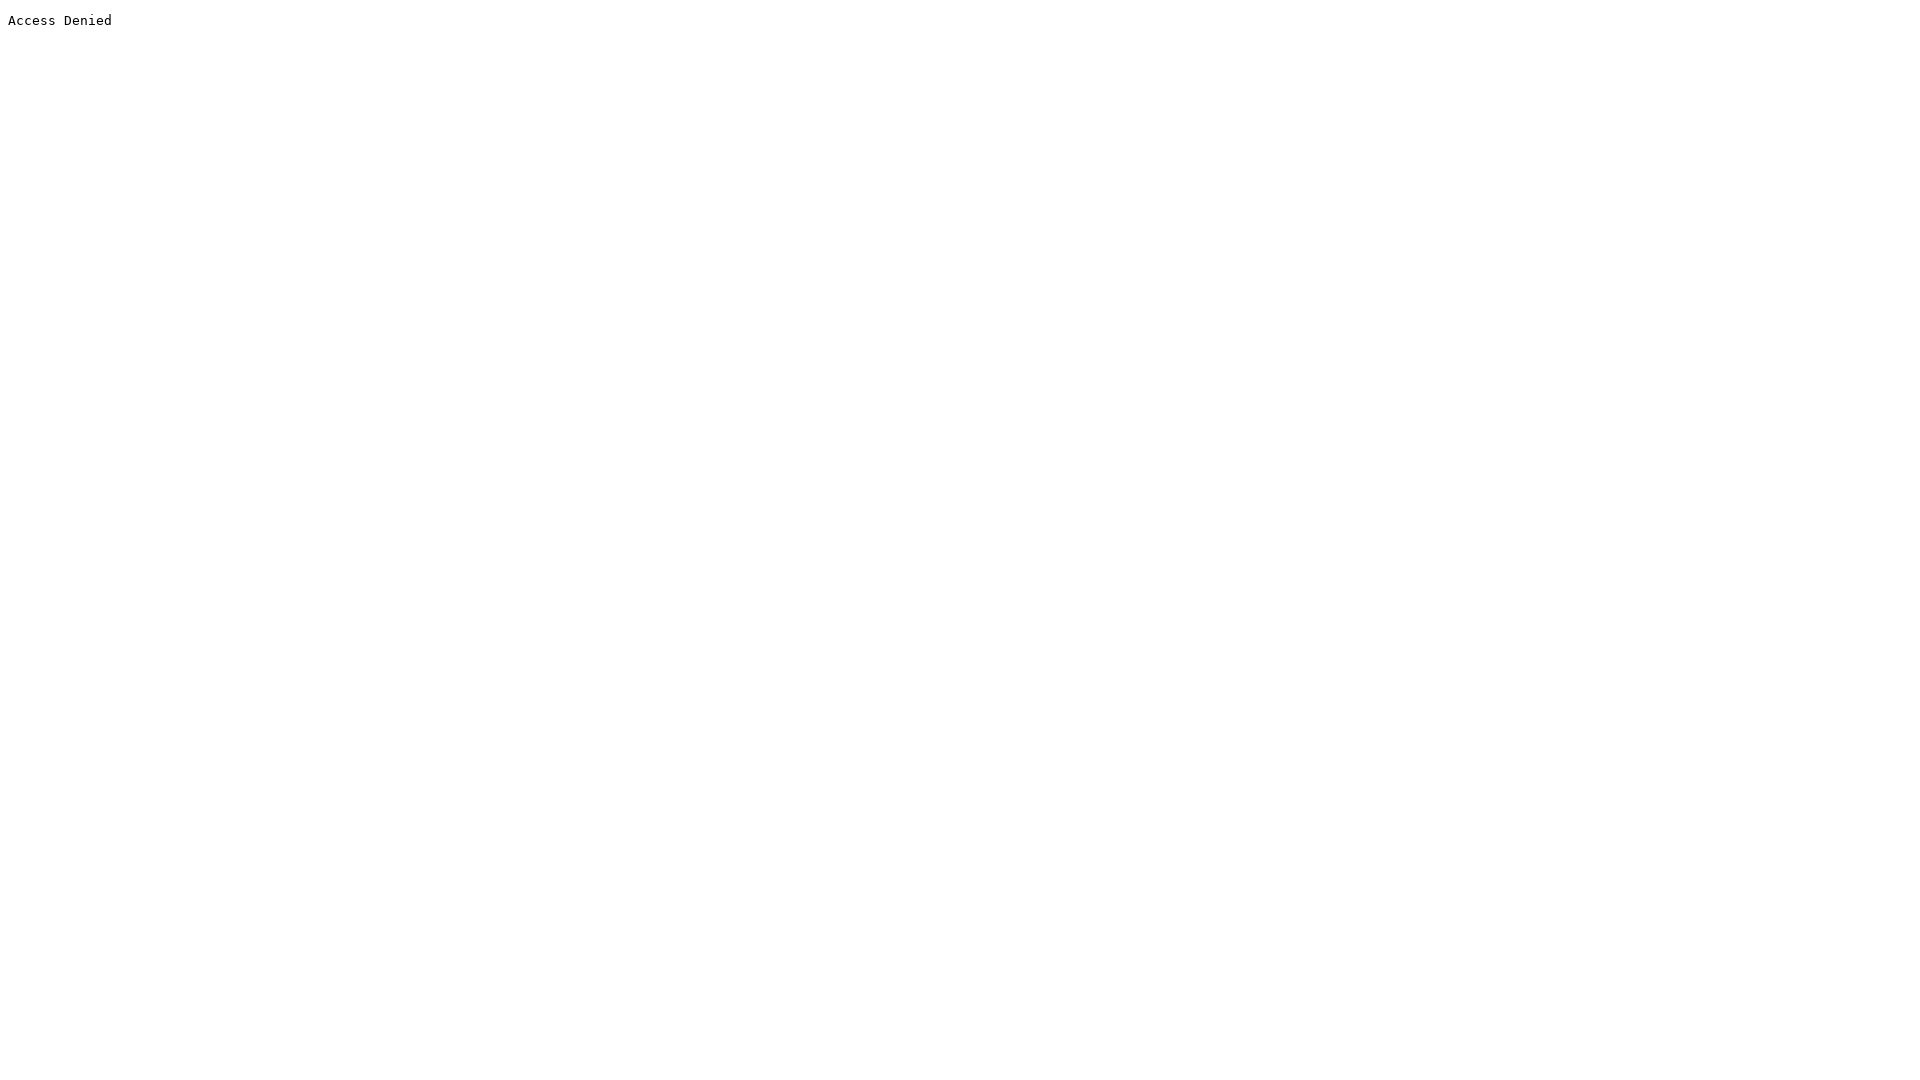